Navigates to Meesho website, displays an alert, dismisses it, then scrolls to and clicks on the Hair Color link

Starting URL: https://www.meesho.com/

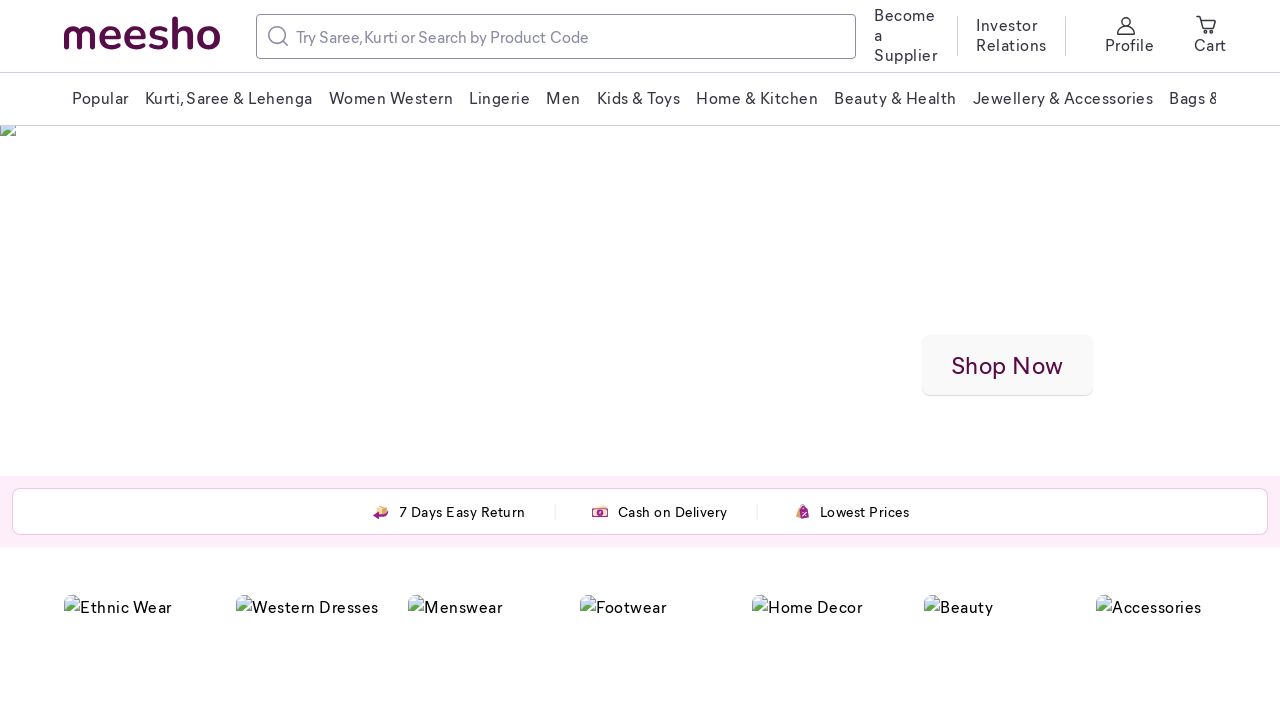

Navigated to Meesho website
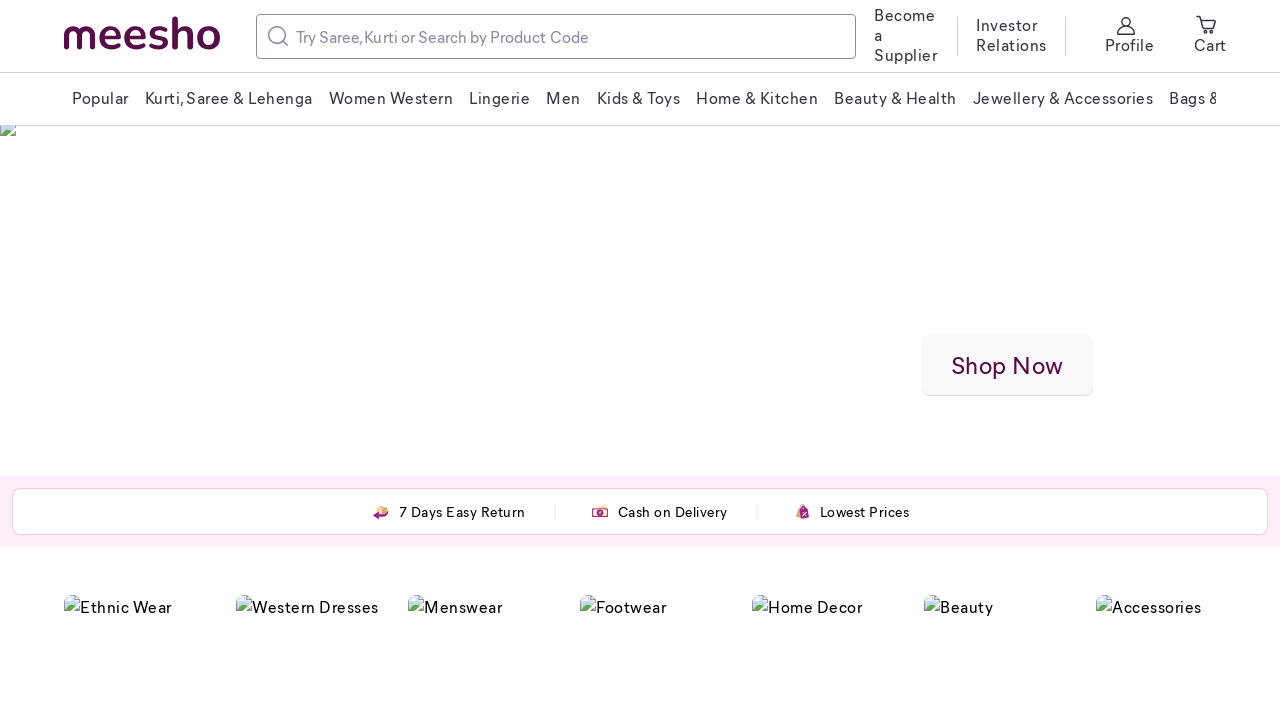

Executed JavaScript to display alert with message 'Anjitha'
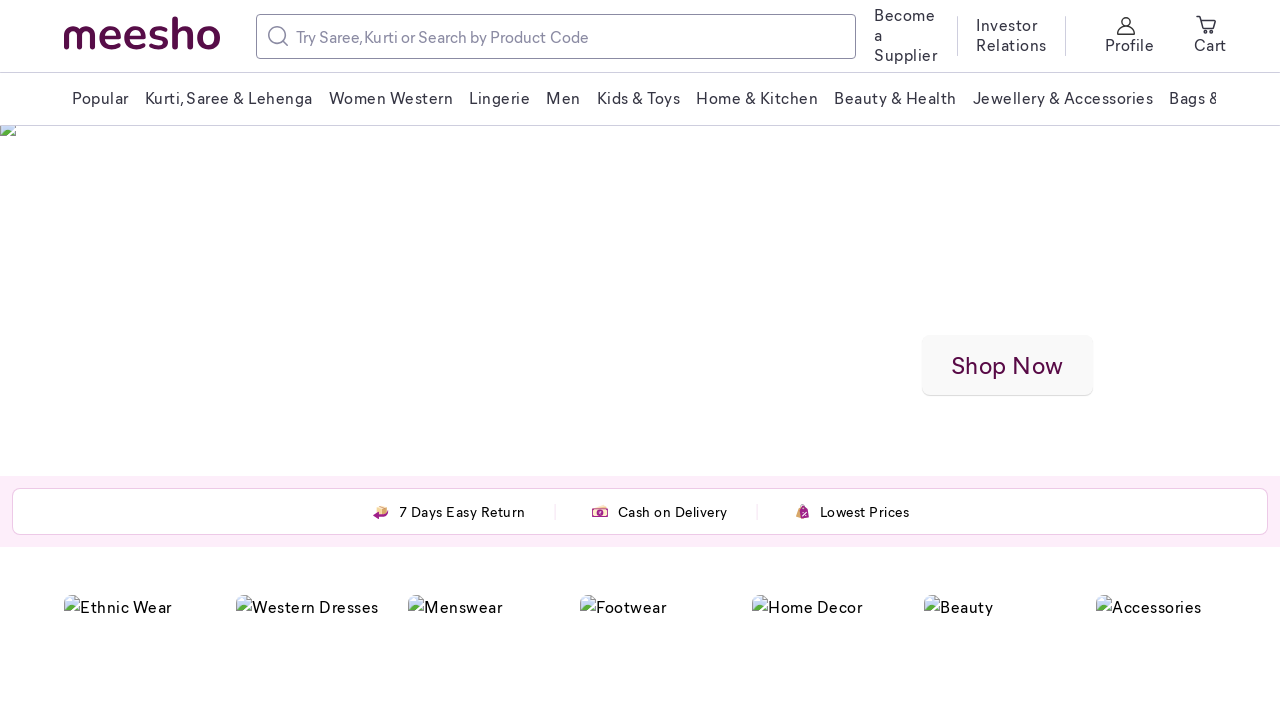

Set up dialog handler to accept alerts
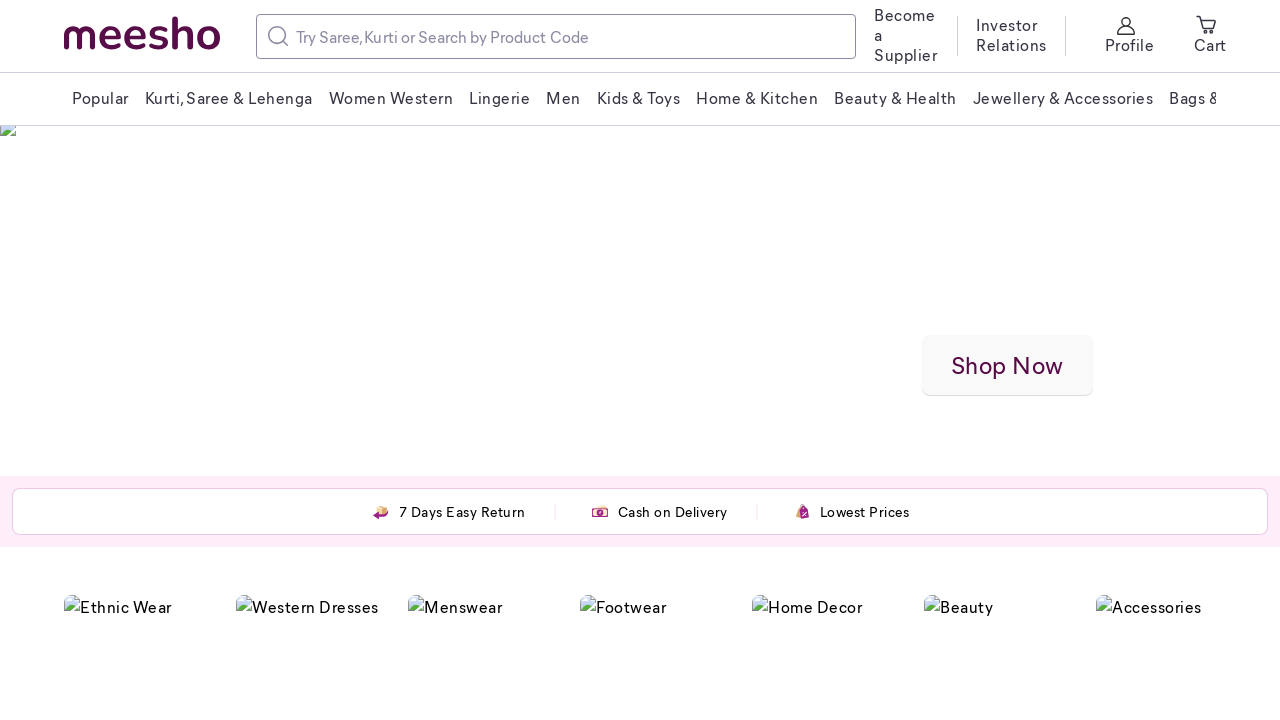

Located Hair Color link element
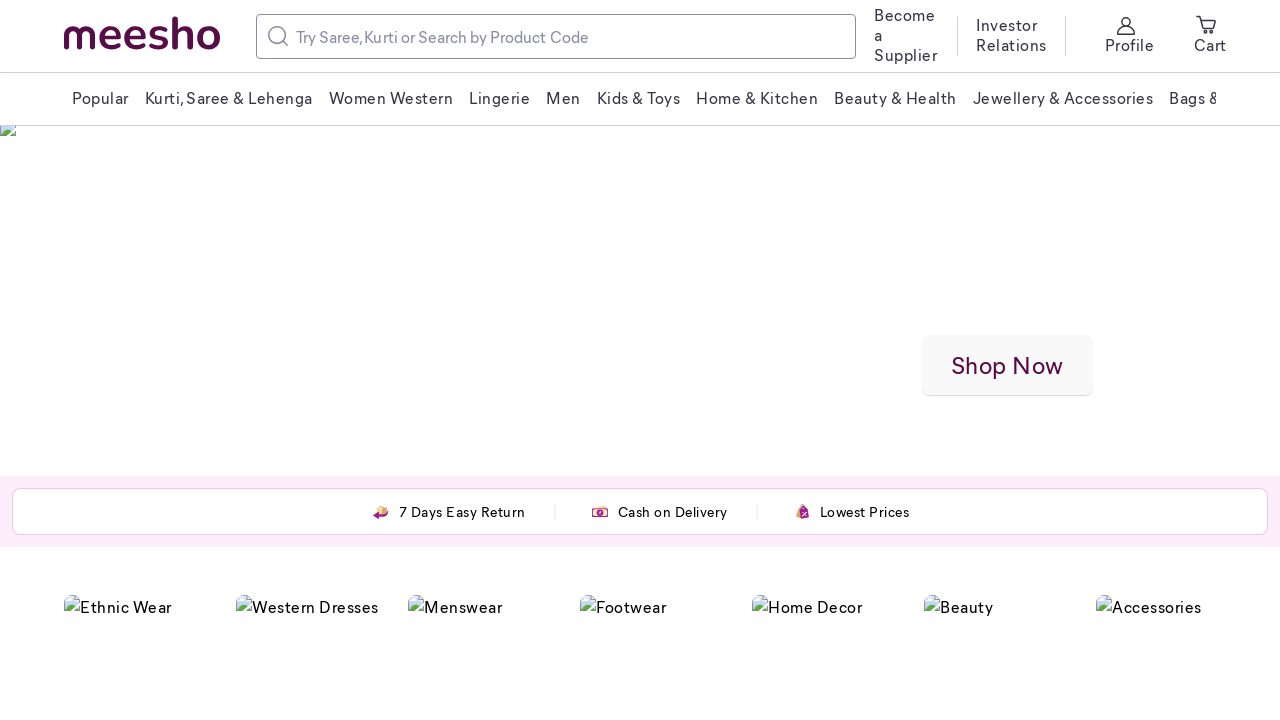

Scrolled to Hair Color link
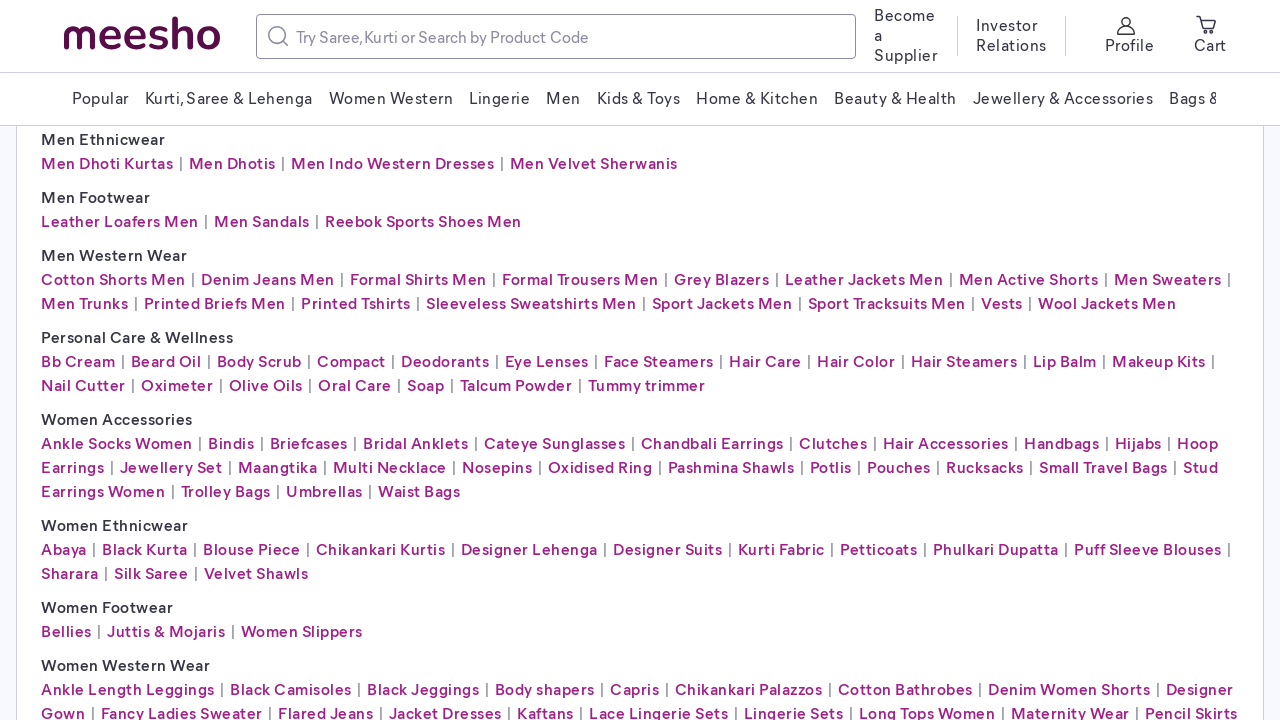

Clicked on Hair Color link at (856, 360) on xpath=//a[contains(text(),'Hair Color')]
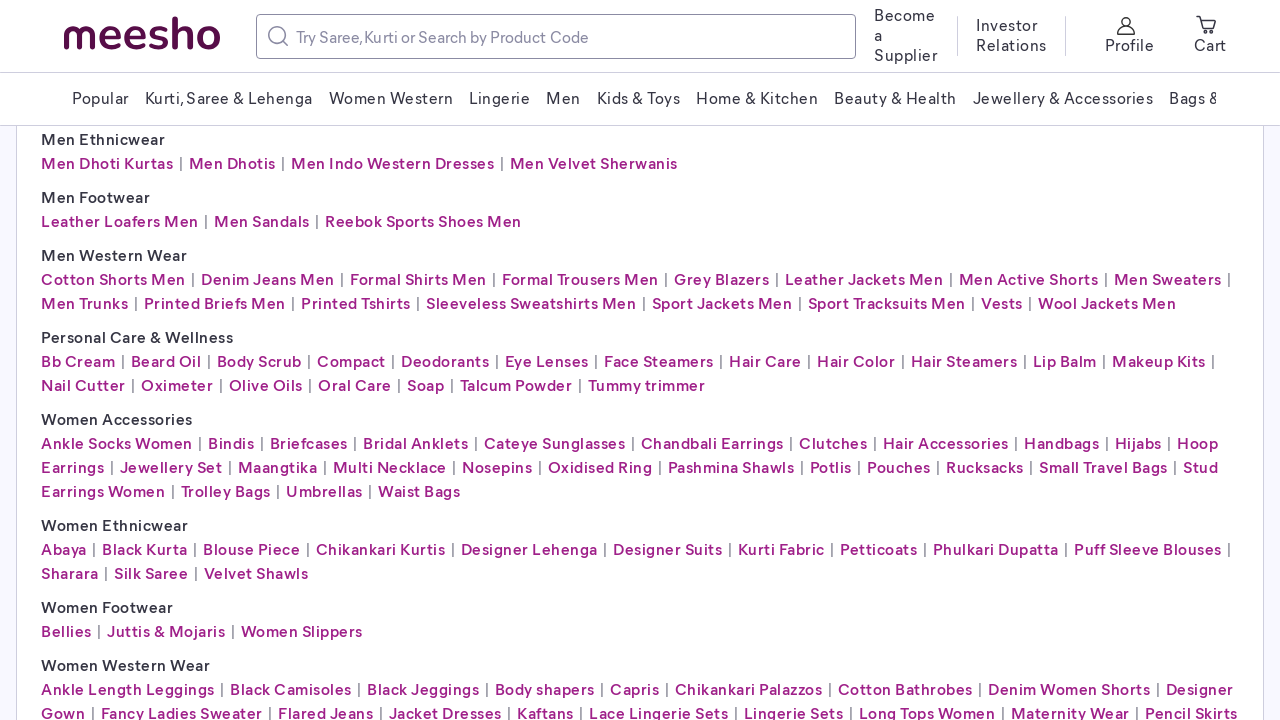

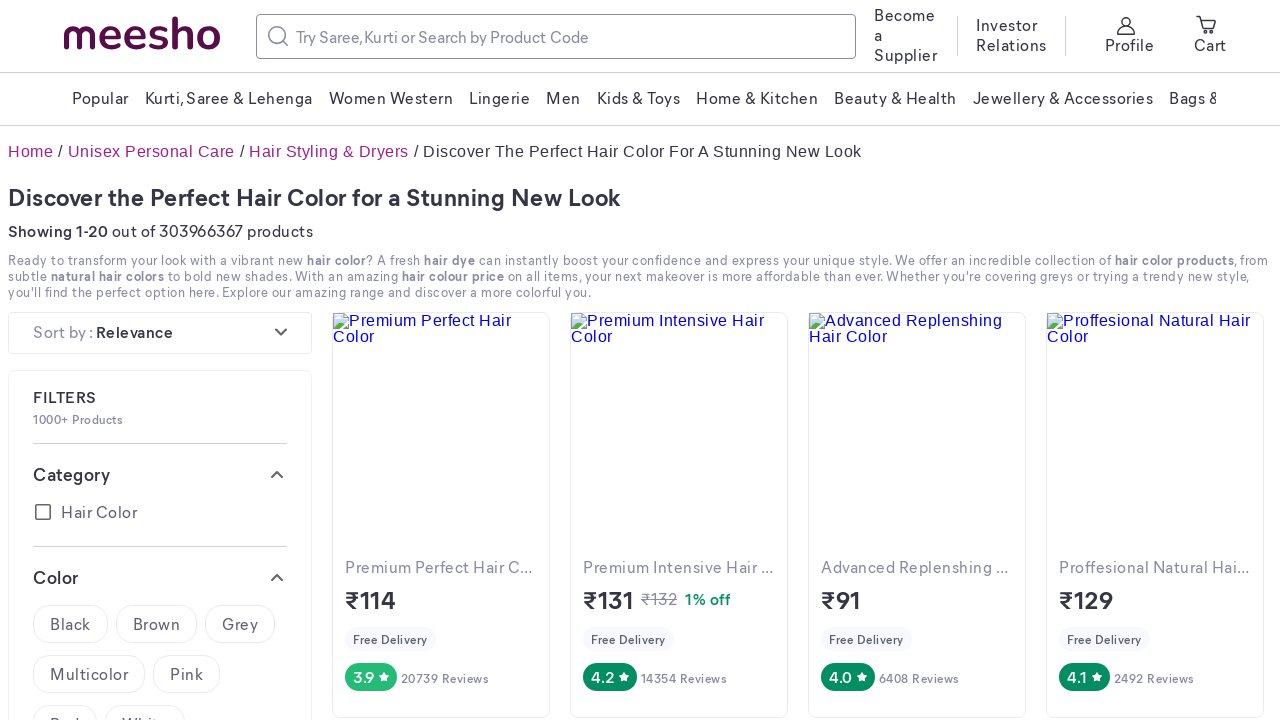